Tests page scrolling functionality by scrolling to the bottom of the page and then back to the top

Starting URL: http://www.whatarecookies.com/

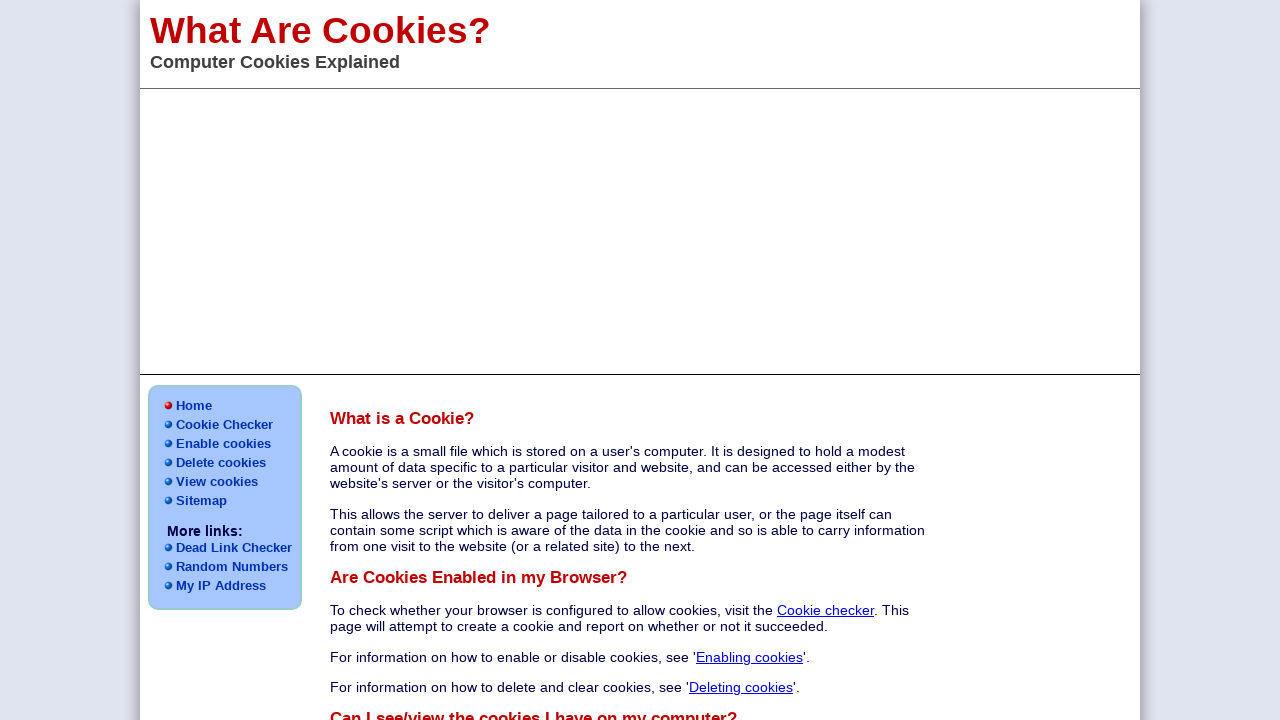

Pressed End key to scroll to bottom of page
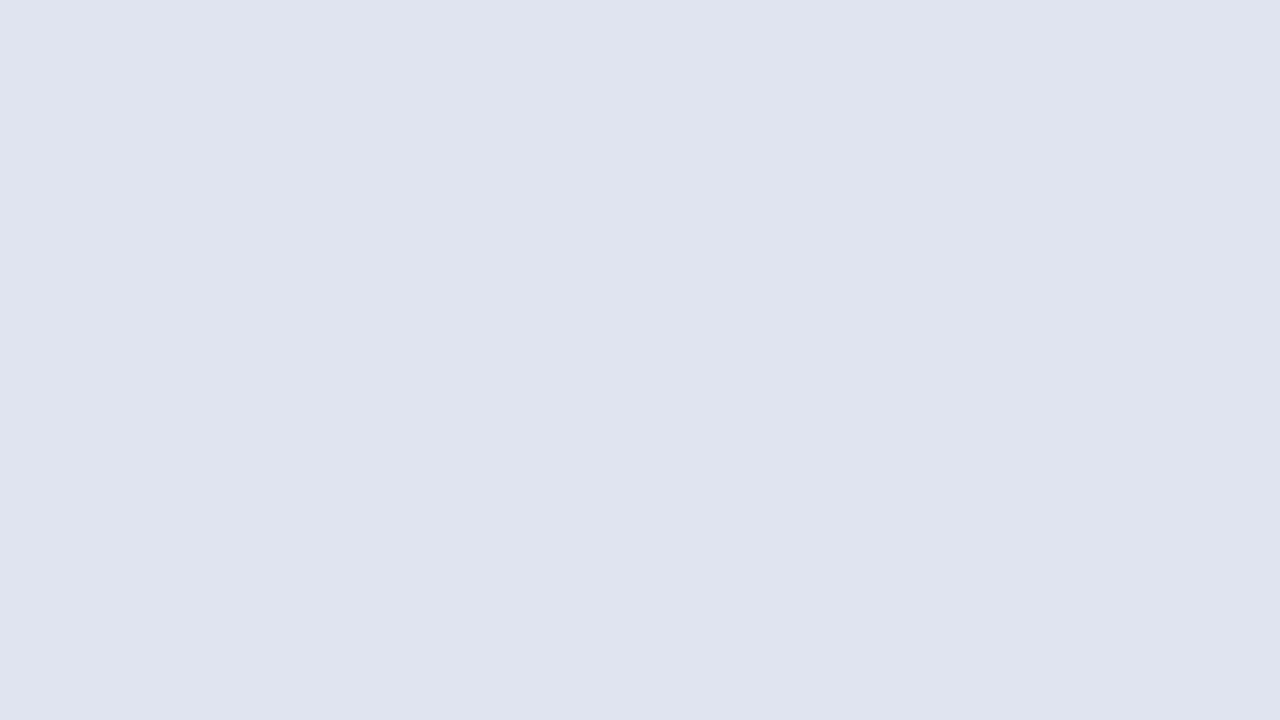

Waited 2 seconds for scroll animation to complete
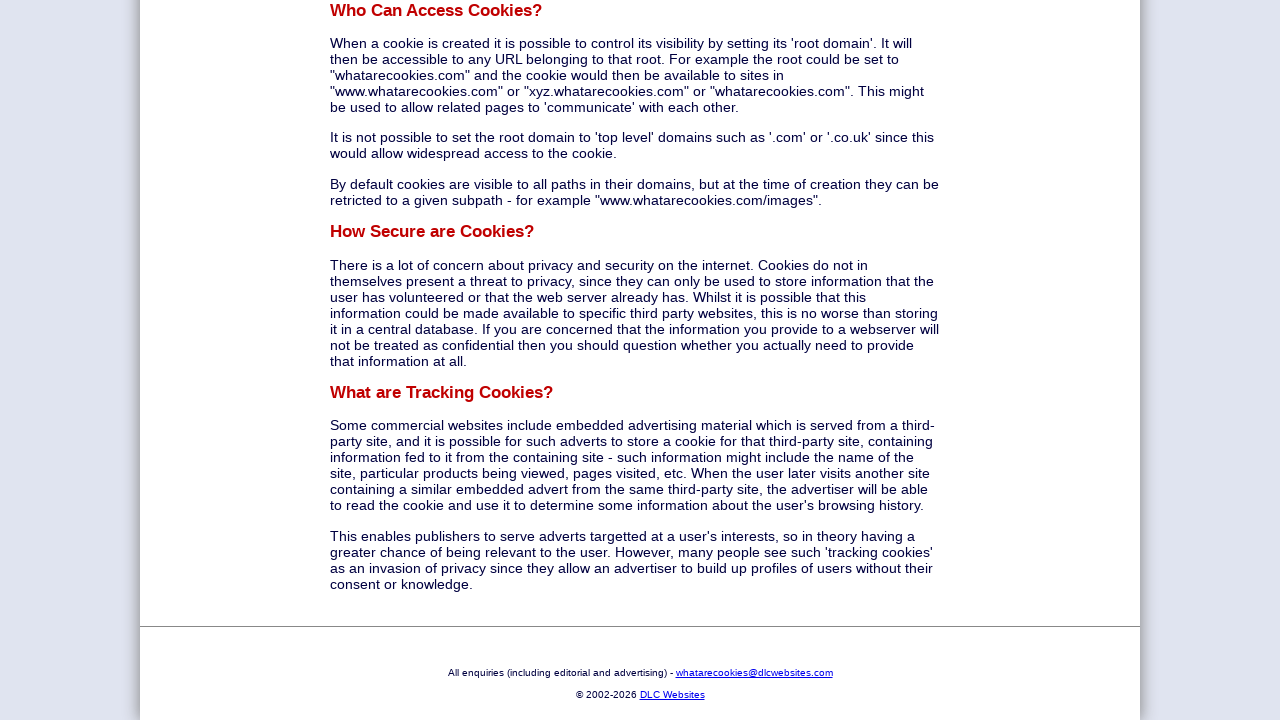

Pressed Home key to scroll back to top of page
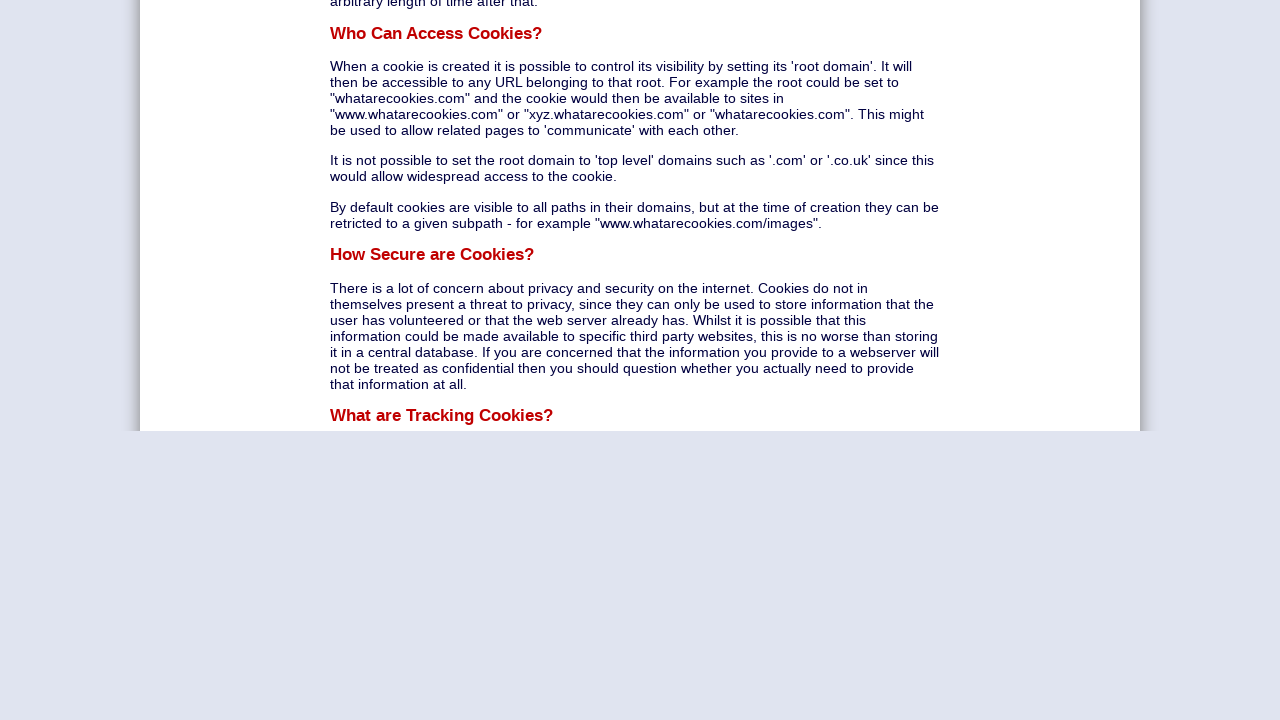

Waited 2 seconds for scroll animation to complete
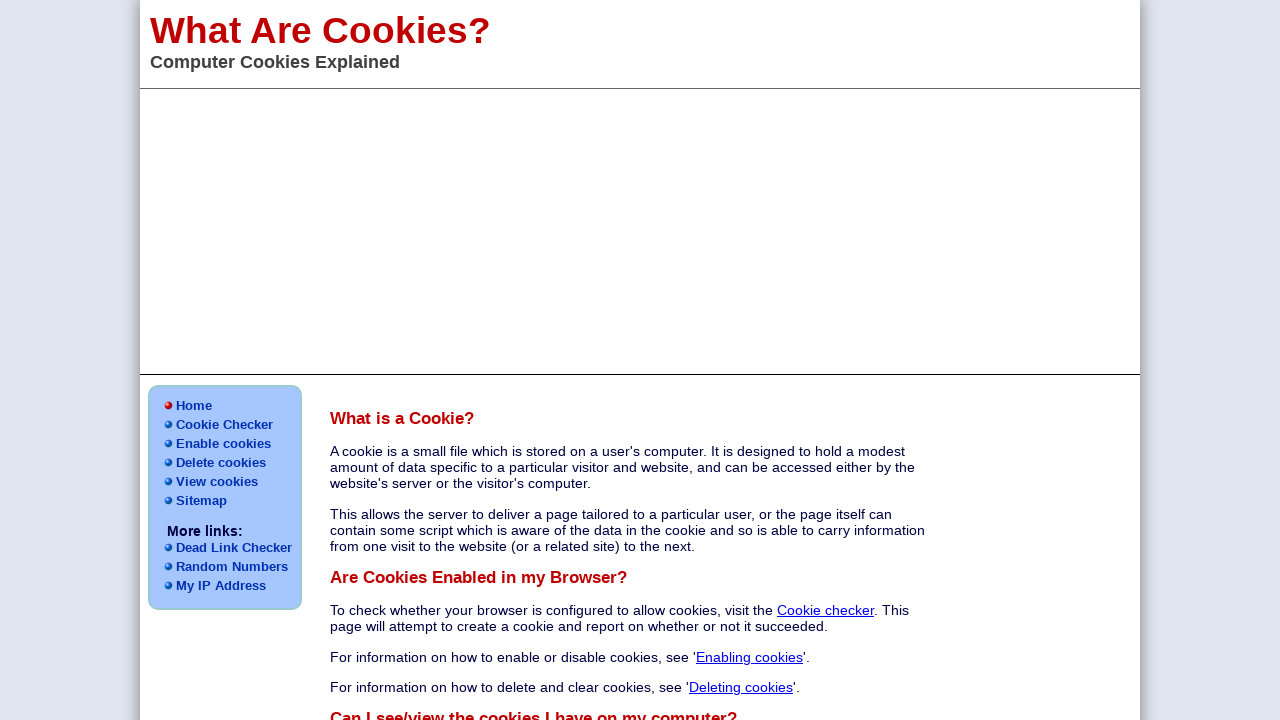

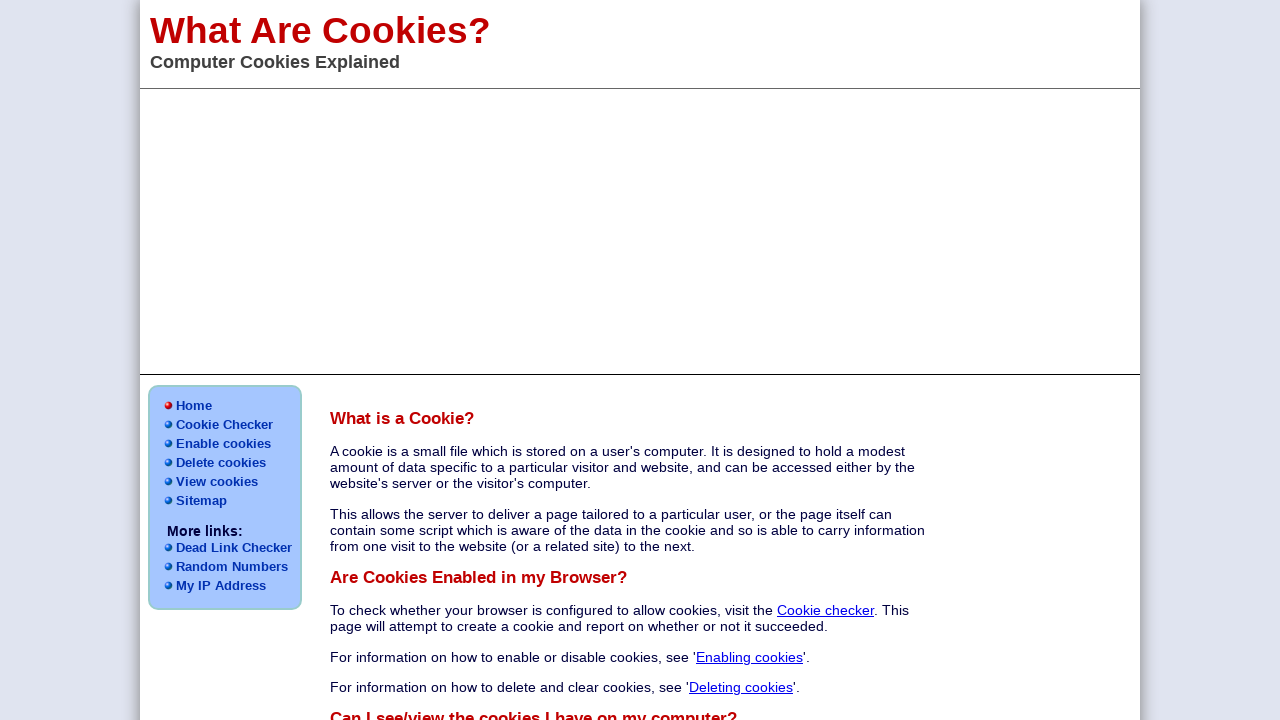